Tests editing a todo item by double-clicking, changing the text, and pressing Enter

Starting URL: https://demo.playwright.dev/todomvc

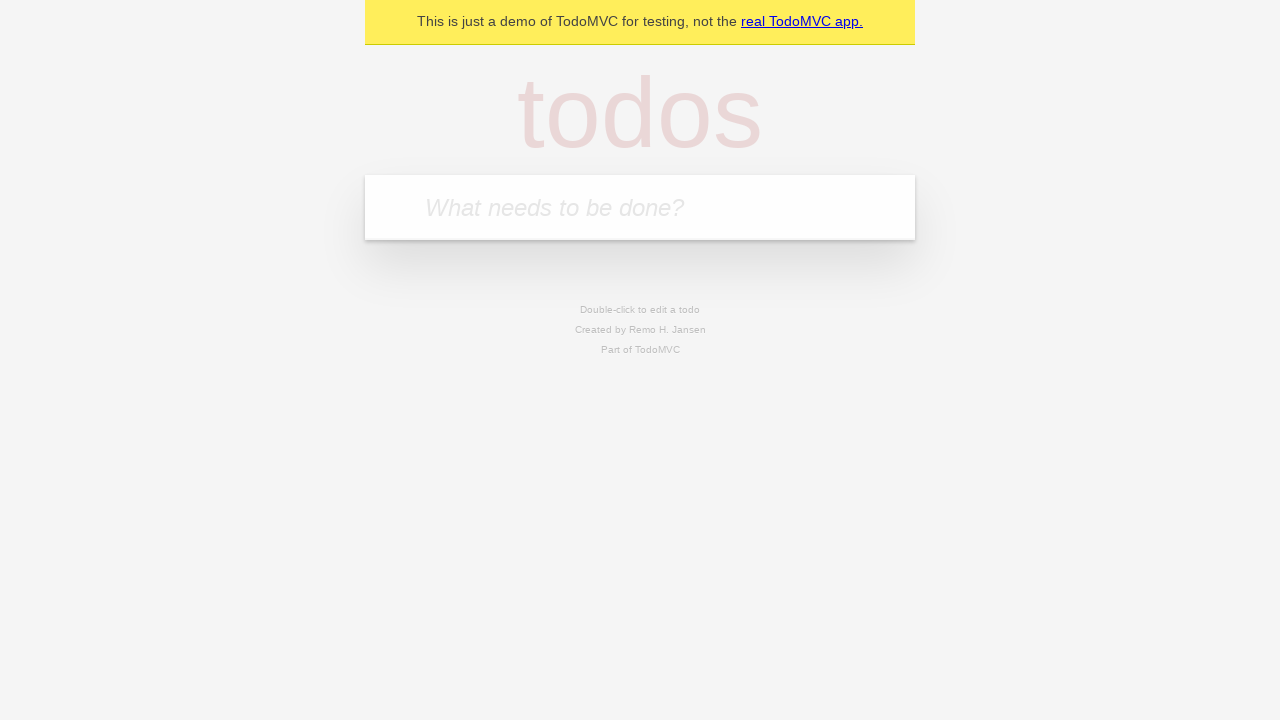

Filled todo input with 'buy some cheese' on internal:attr=[placeholder="What needs to be done?"i]
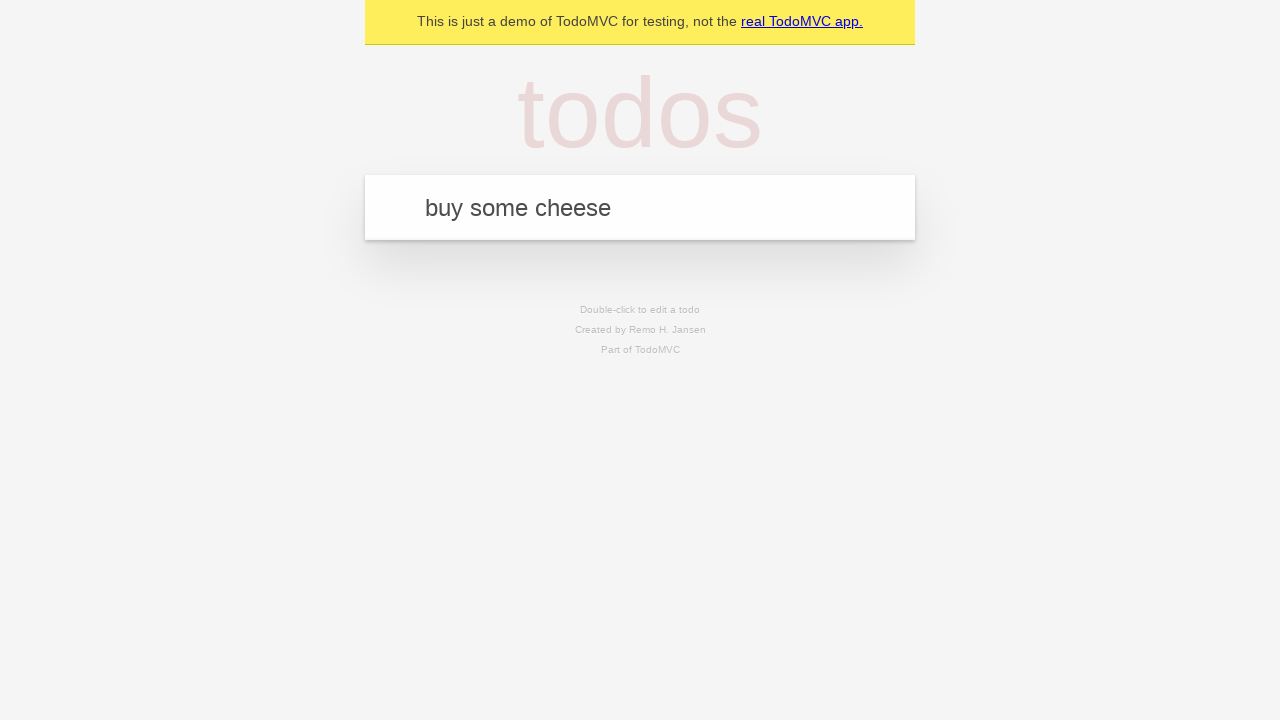

Pressed Enter to add first todo on internal:attr=[placeholder="What needs to be done?"i]
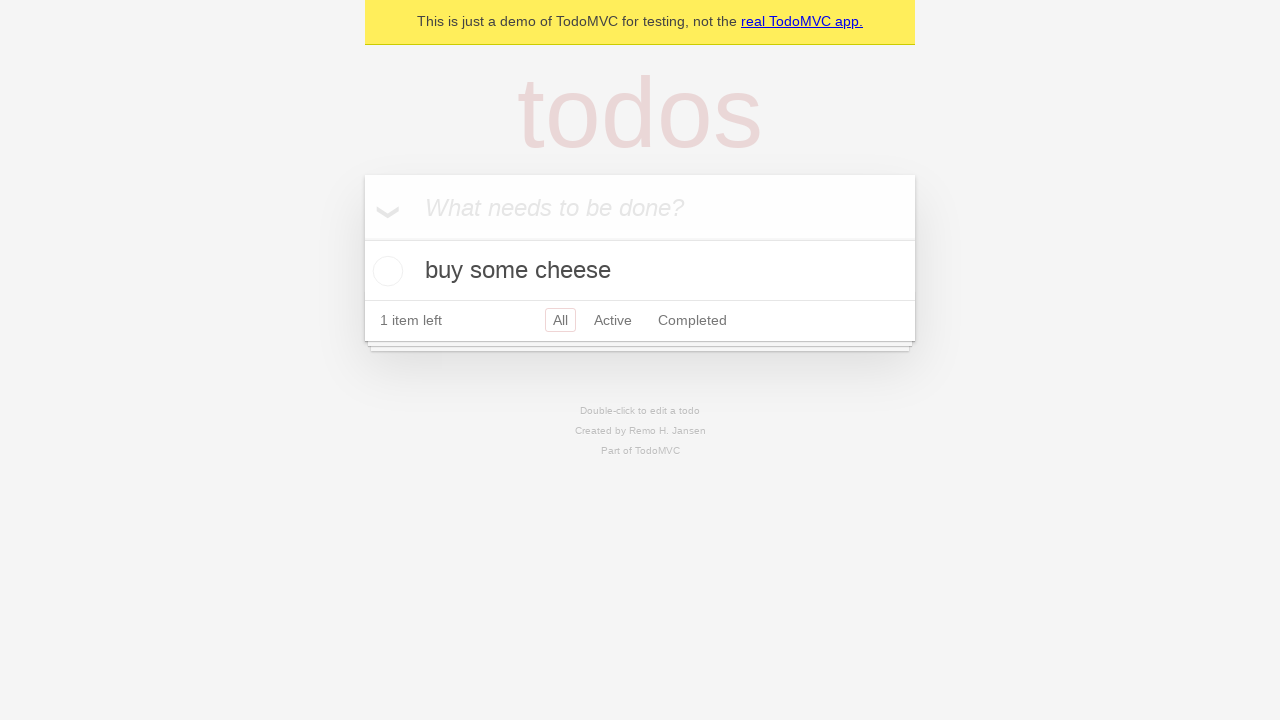

Filled todo input with 'feed the cat' on internal:attr=[placeholder="What needs to be done?"i]
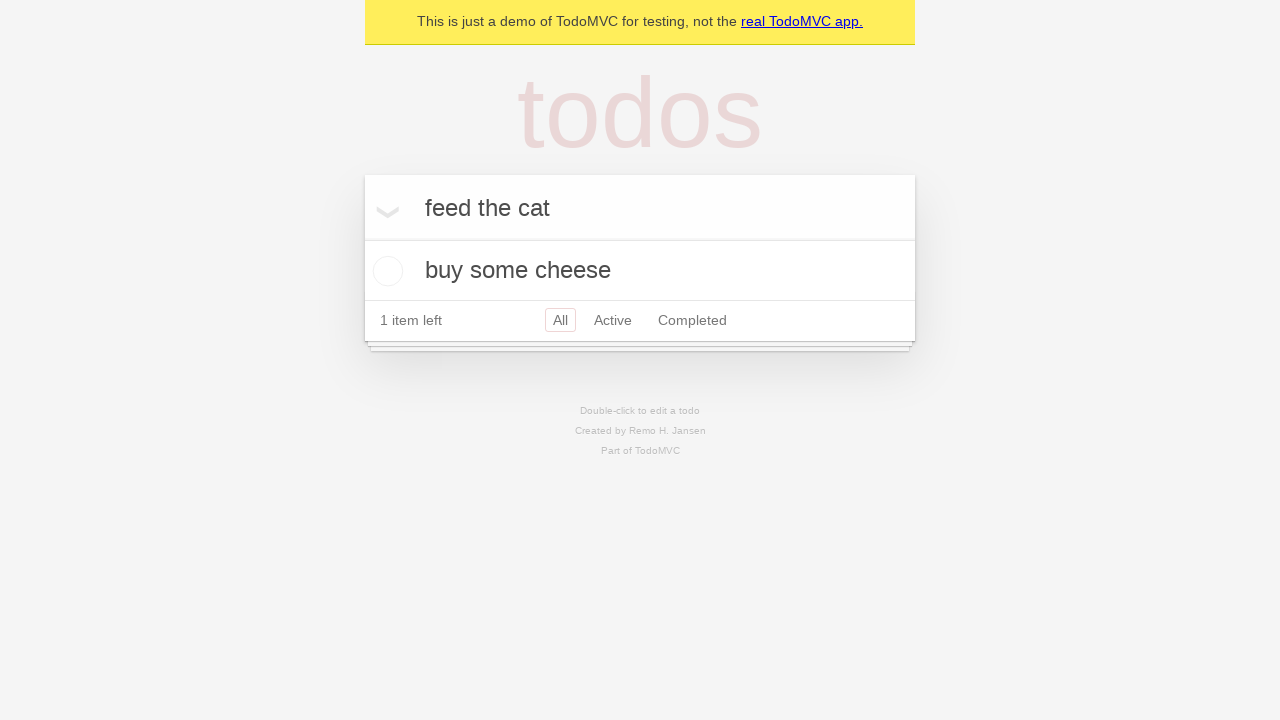

Pressed Enter to add second todo on internal:attr=[placeholder="What needs to be done?"i]
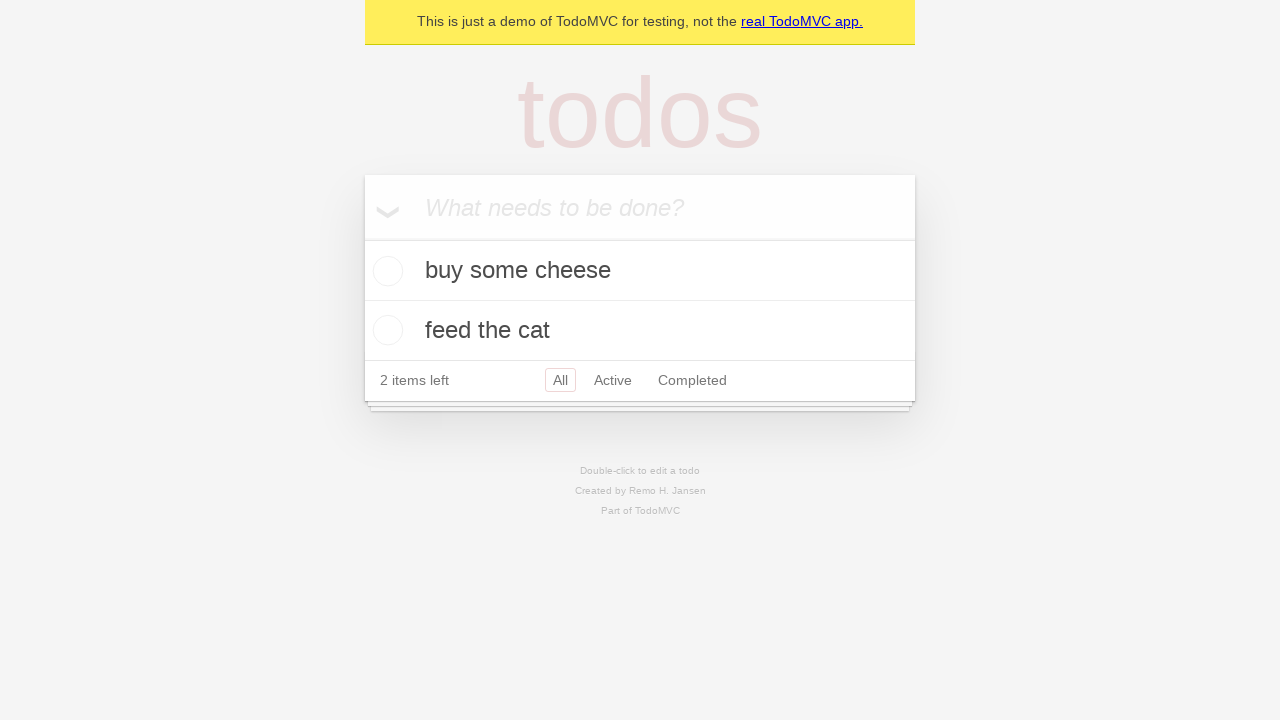

Filled todo input with 'book a doctors appointment' on internal:attr=[placeholder="What needs to be done?"i]
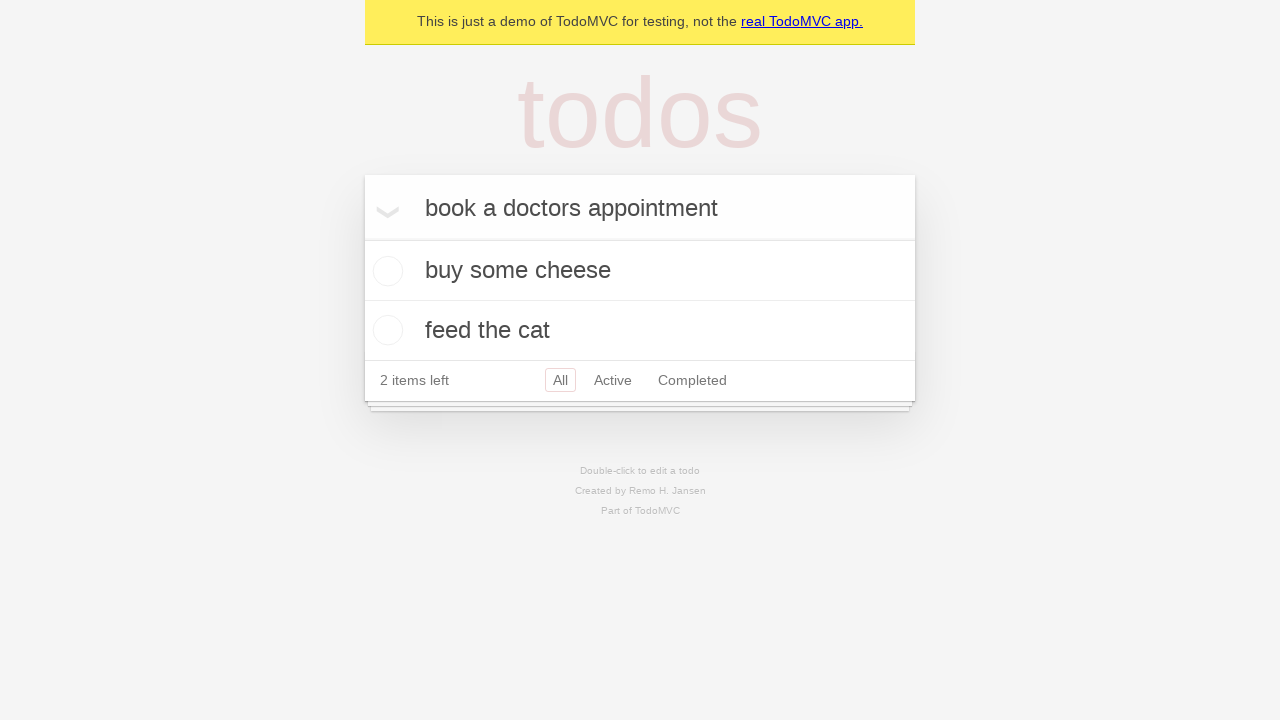

Pressed Enter to add third todo on internal:attr=[placeholder="What needs to be done?"i]
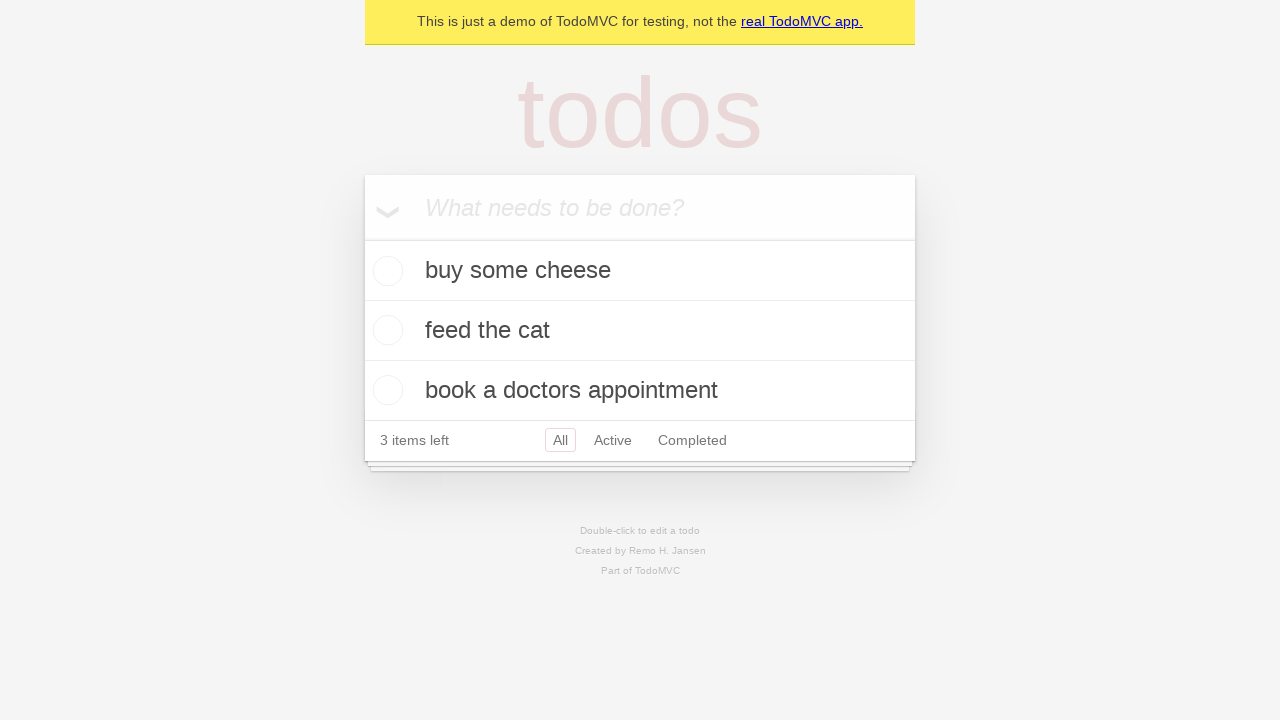

Double-clicked second todo item to enter edit mode at (640, 331) on [data-testid='todo-item'] >> nth=1
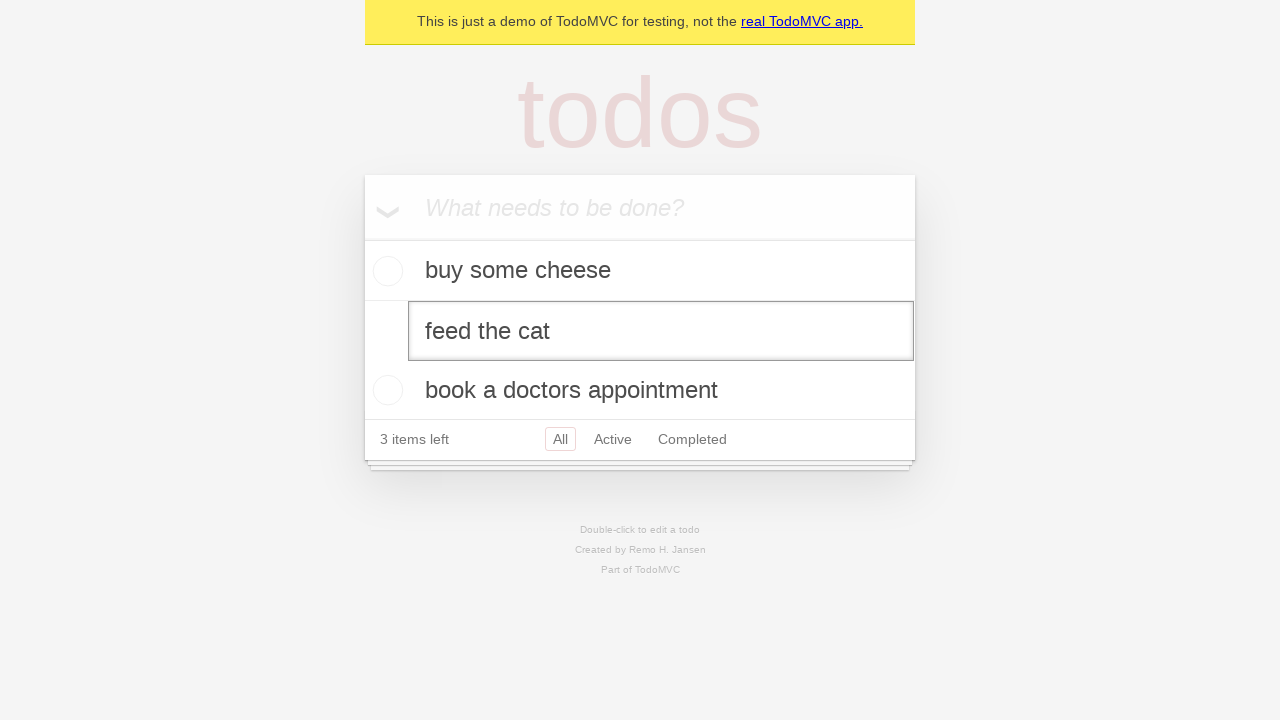

Changed todo text from 'feed the cat' to 'buy some sausages' on [data-testid='todo-item'] >> nth=1 >> internal:role=textbox[name="Edit"i]
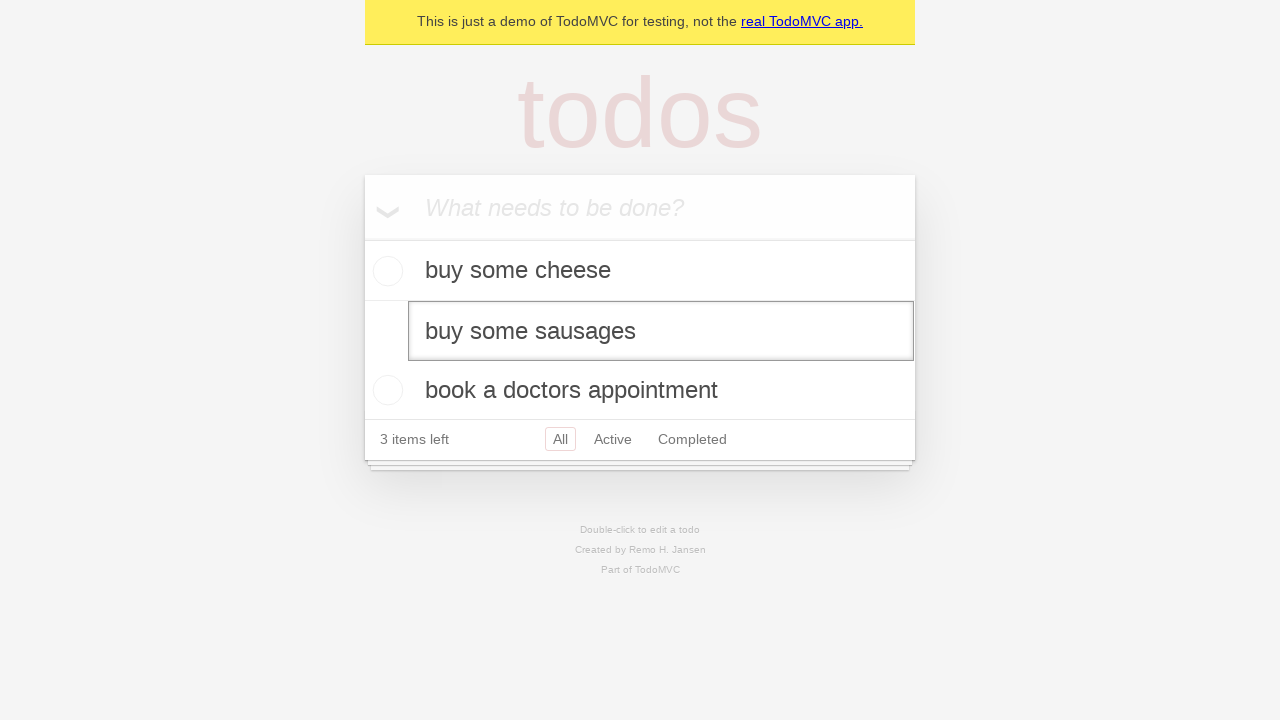

Pressed Enter to save edited todo item on [data-testid='todo-item'] >> nth=1 >> internal:role=textbox[name="Edit"i]
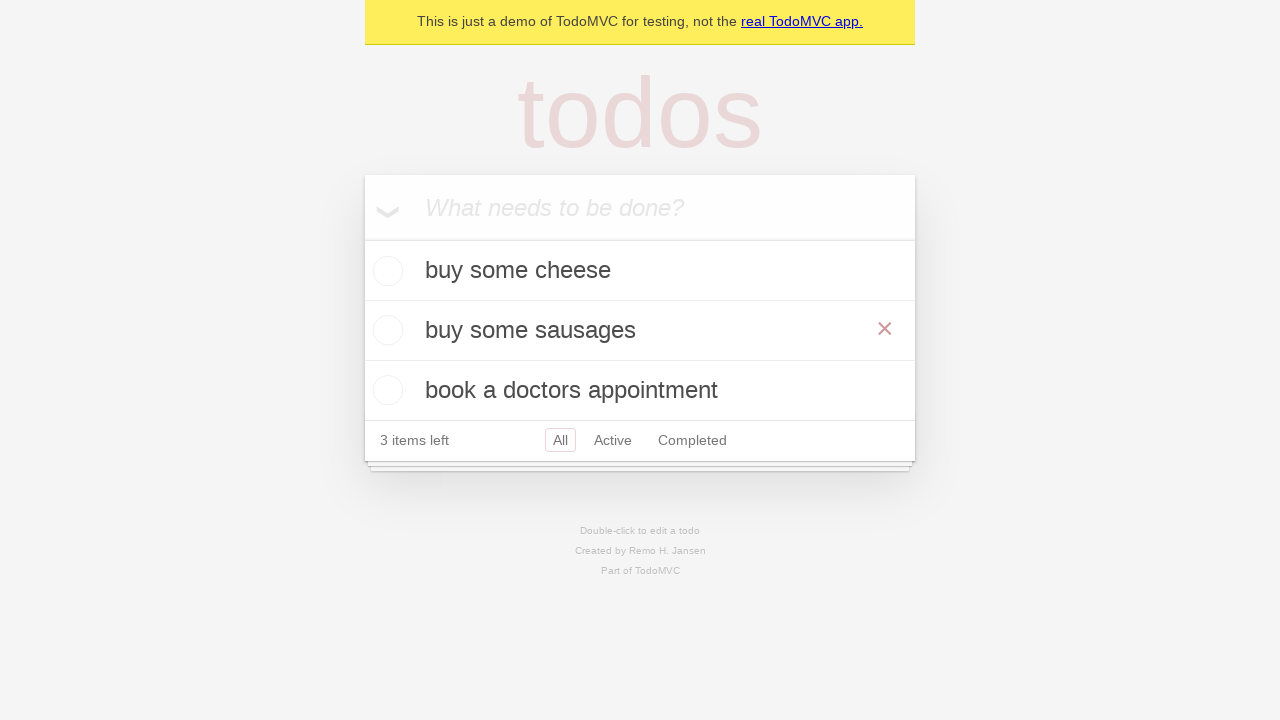

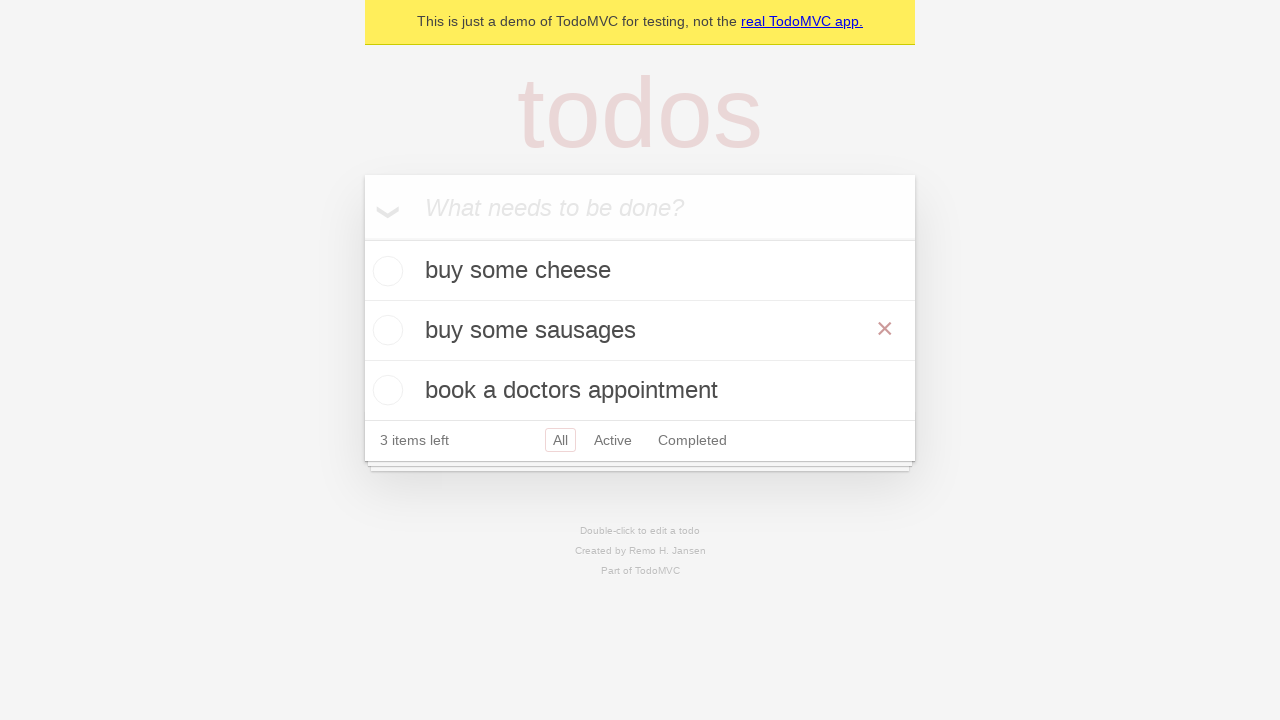